Opens and navigates to the OrangeHRM demo site, verifying the page loads successfully.

Starting URL: https://opensource-demo.orangehrmlive.com/

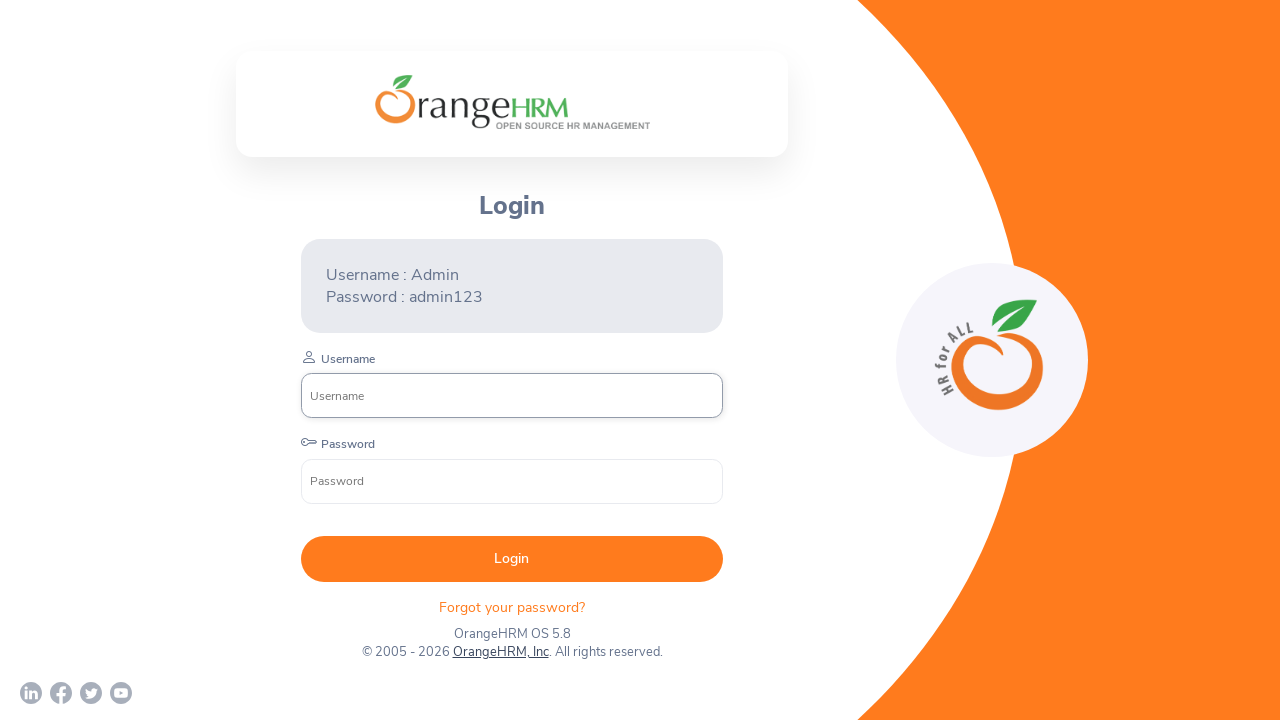

Navigated to OrangeHRM demo site
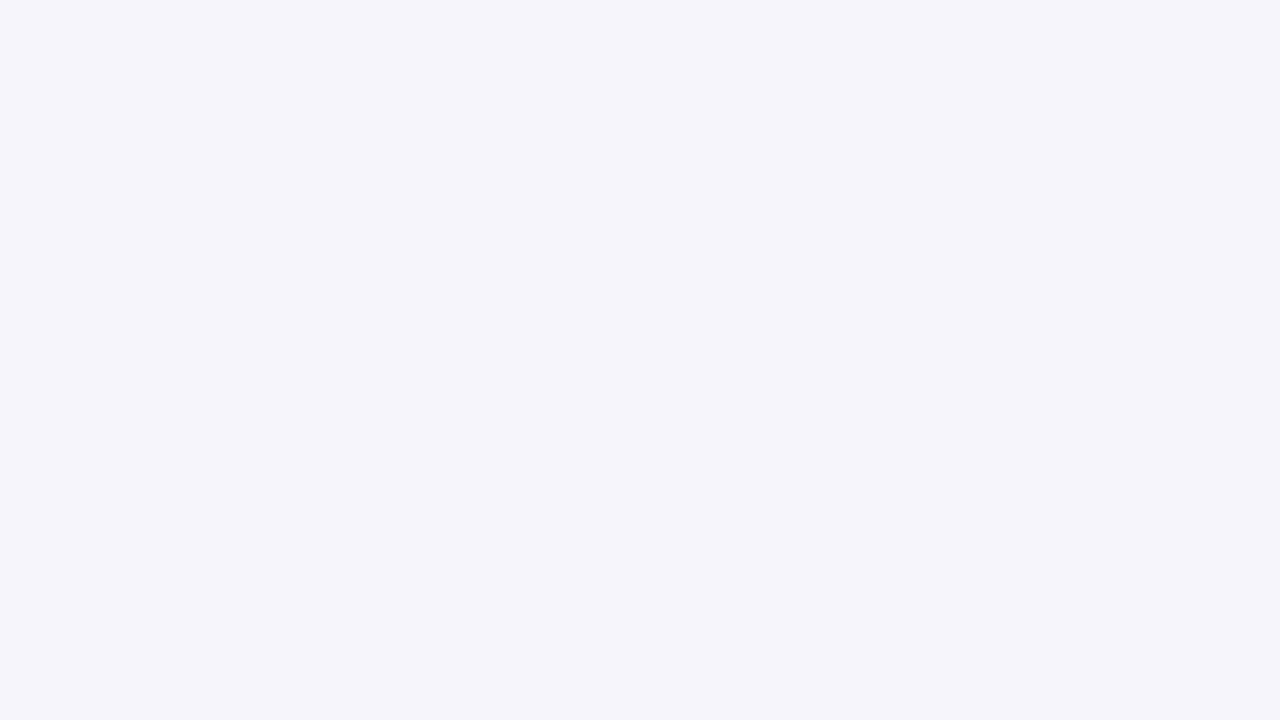

Page loaded successfully with networkidle state
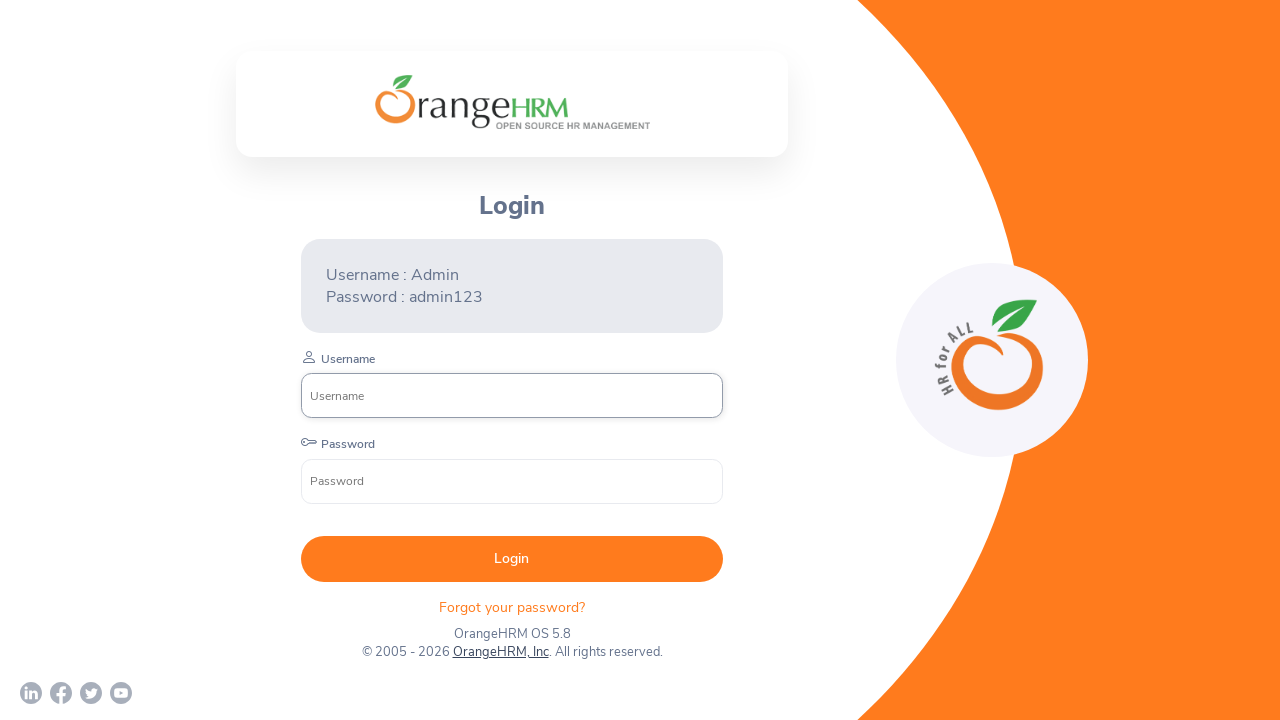

Login form is visible on the page
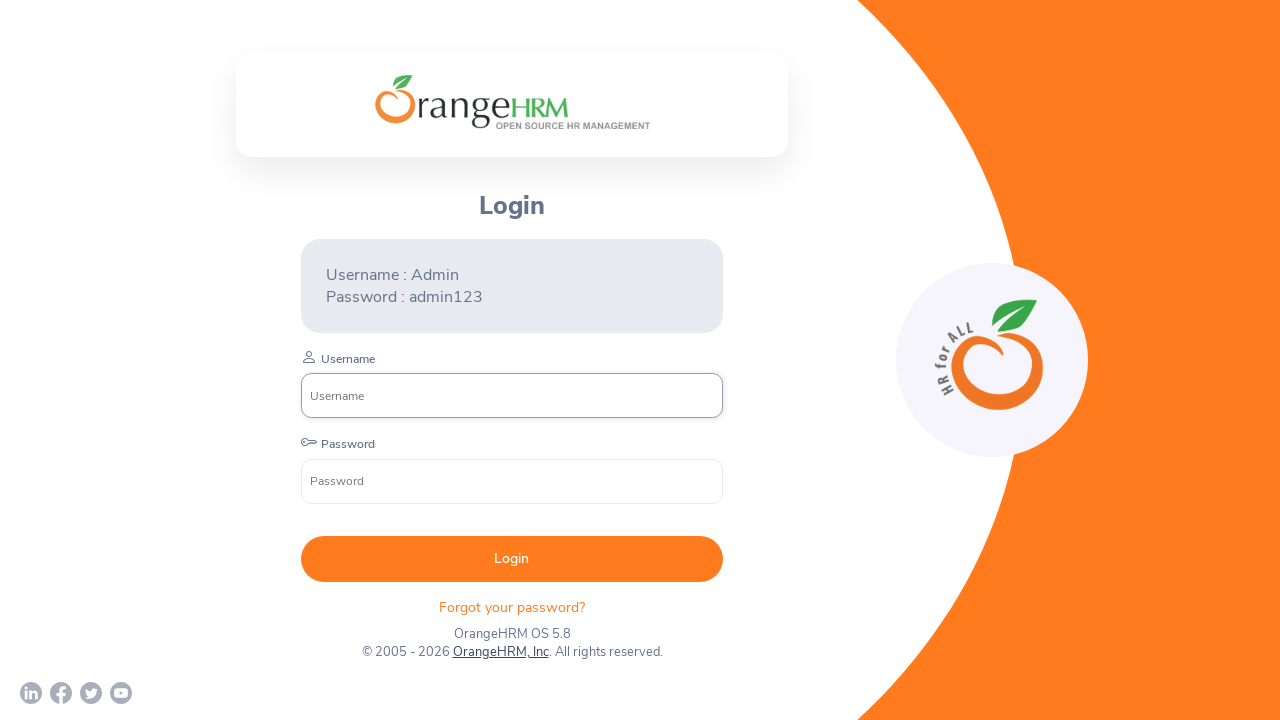

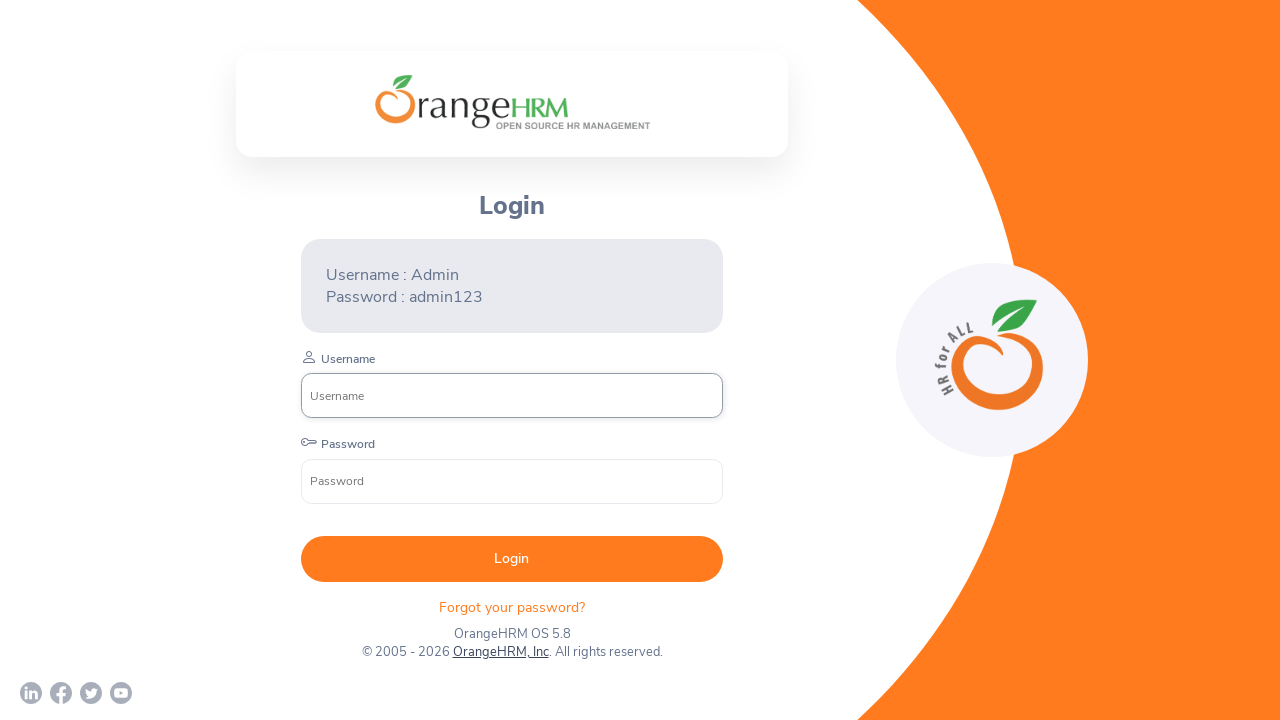